Verifies the styles page displays the correct header text "Lorem ipsum"

Starting URL: https://kristinek.github.io/site/examples/styles

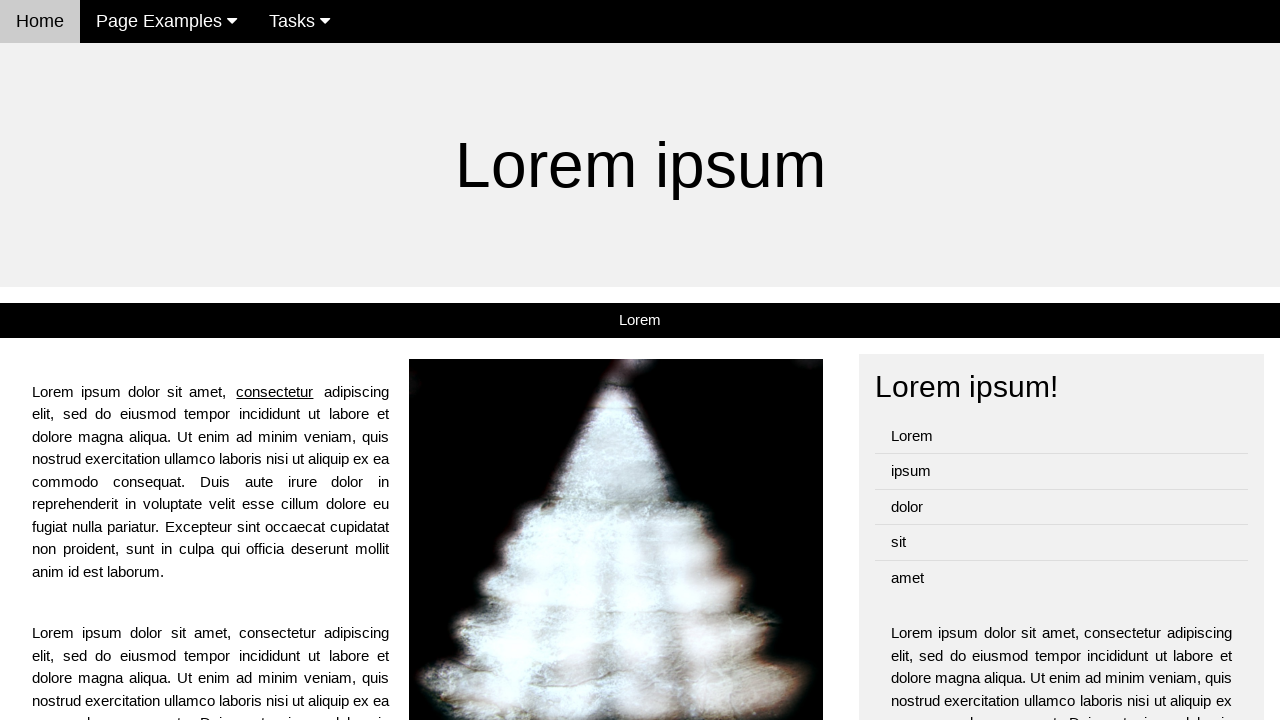

Navigated to styles page
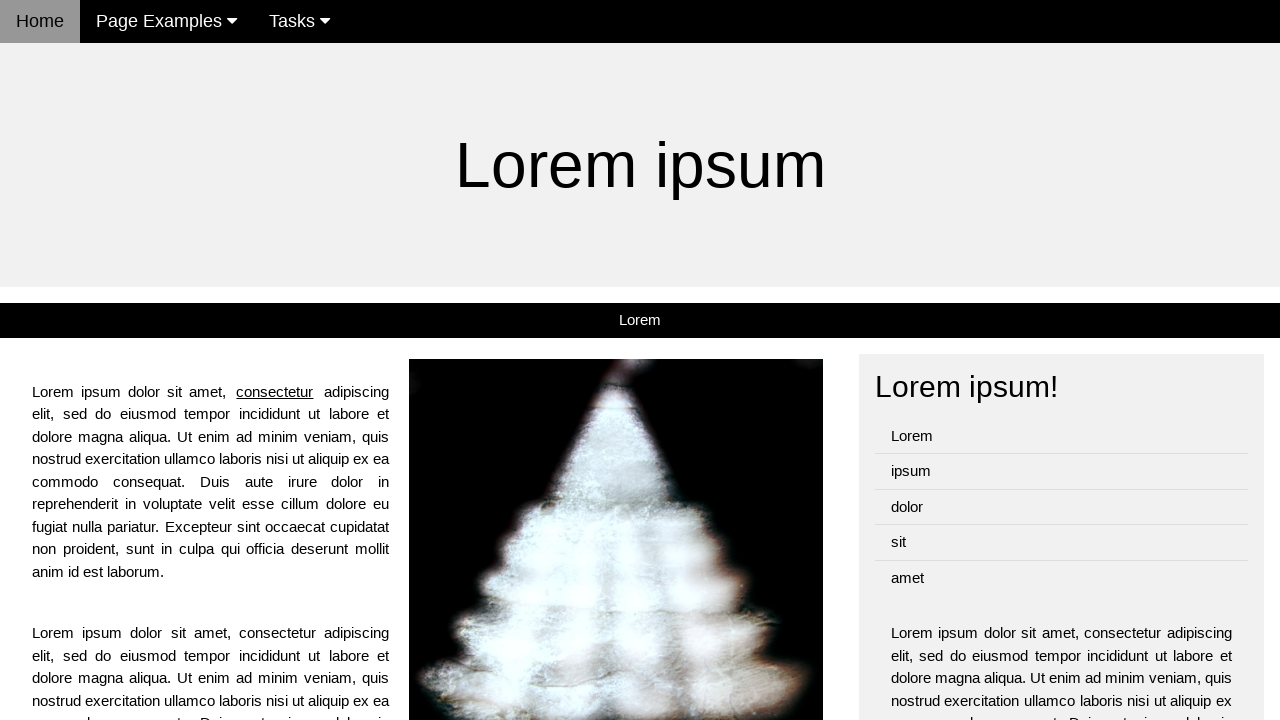

Located h1 header element
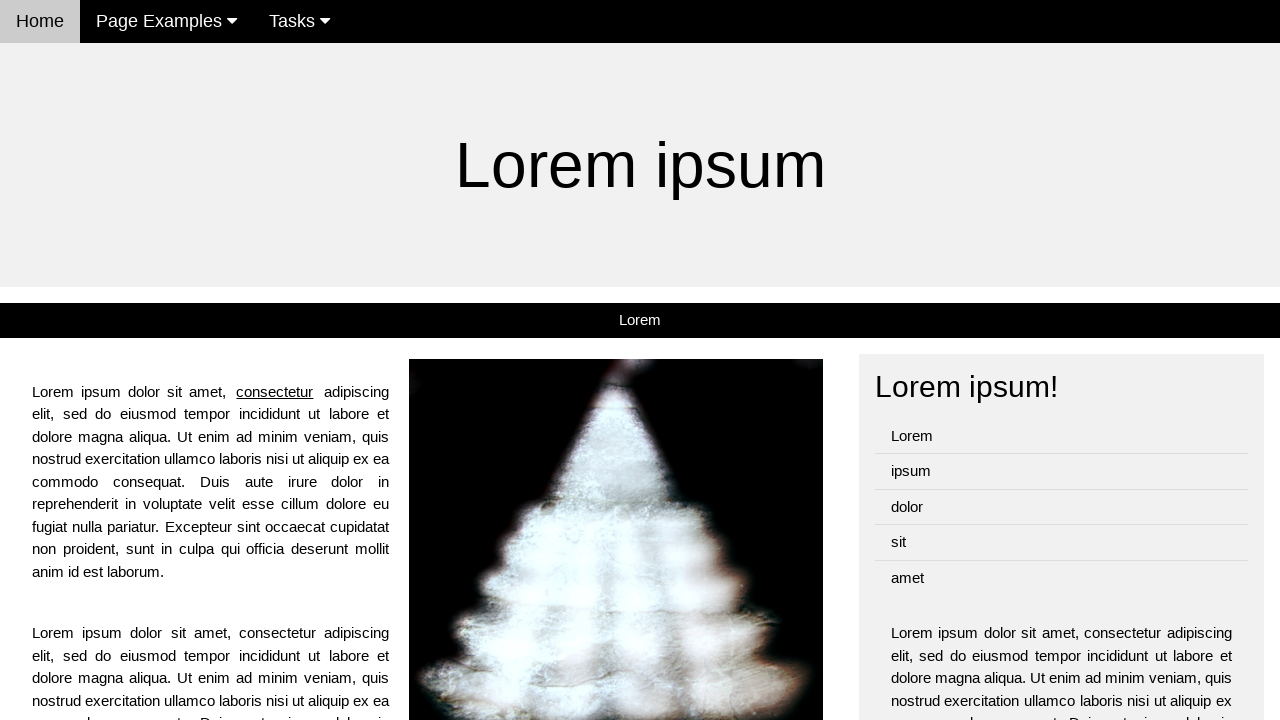

Waited for h1 header to be visible
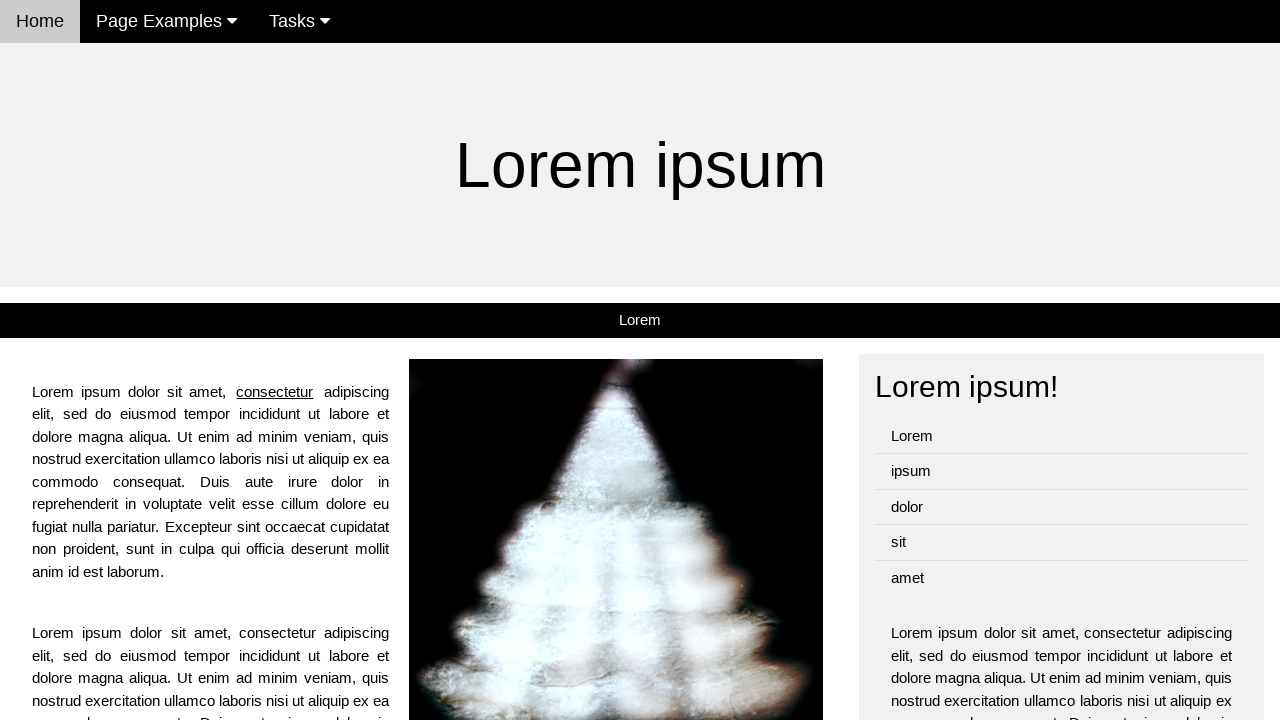

Verified header text is 'Lorem ipsum'
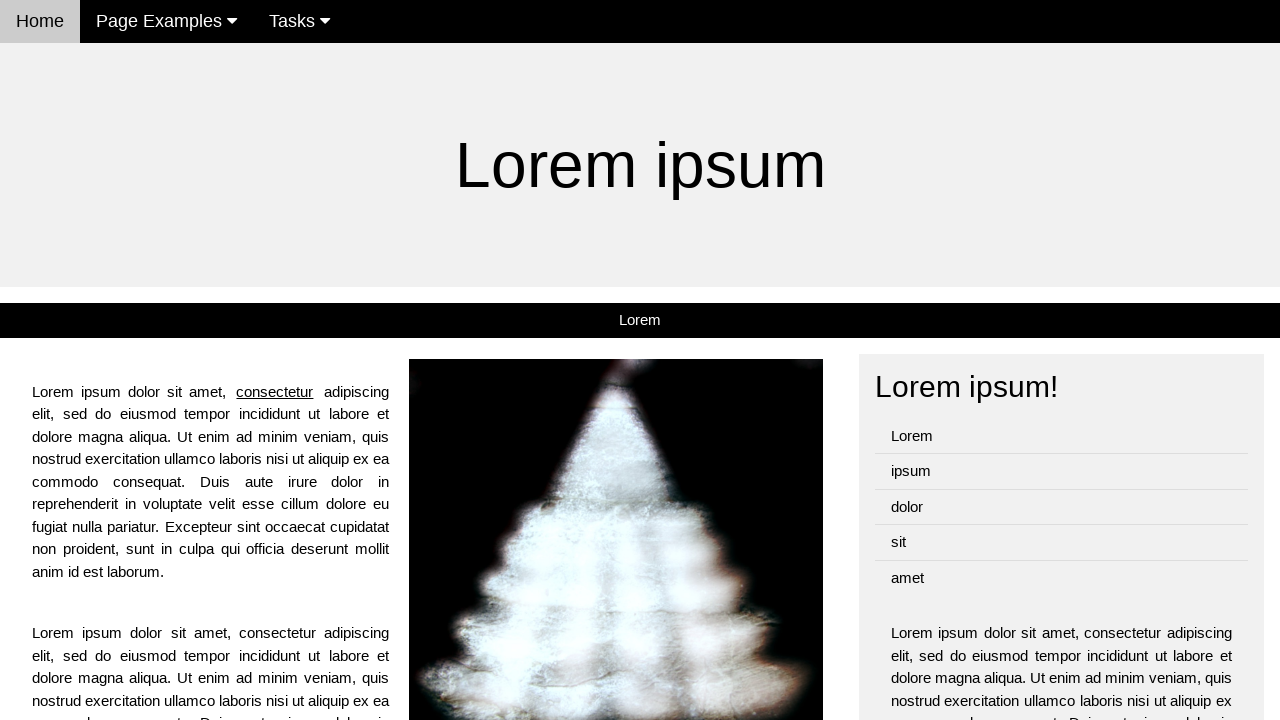

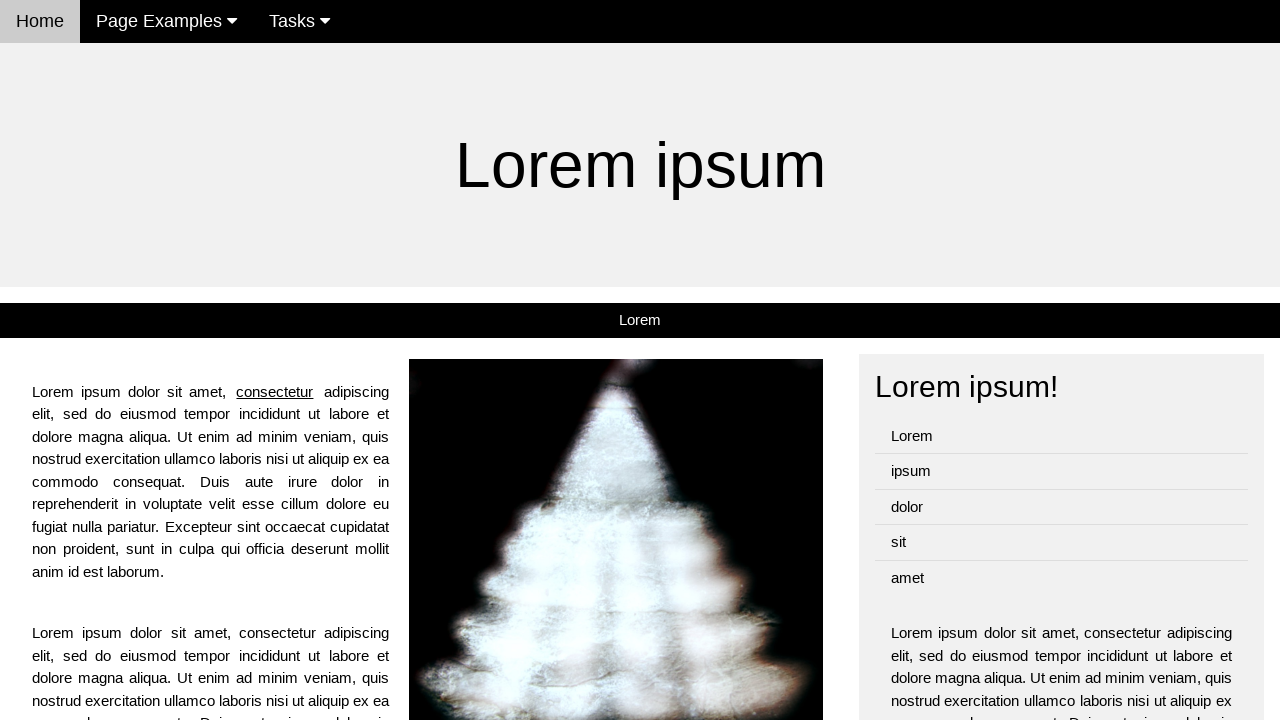